Tests registration form validation by attempting to submit without filling any fields

Starting URL: https://www.sharelane.com/cgi-bin/register.py?page=1&zip_code=12345

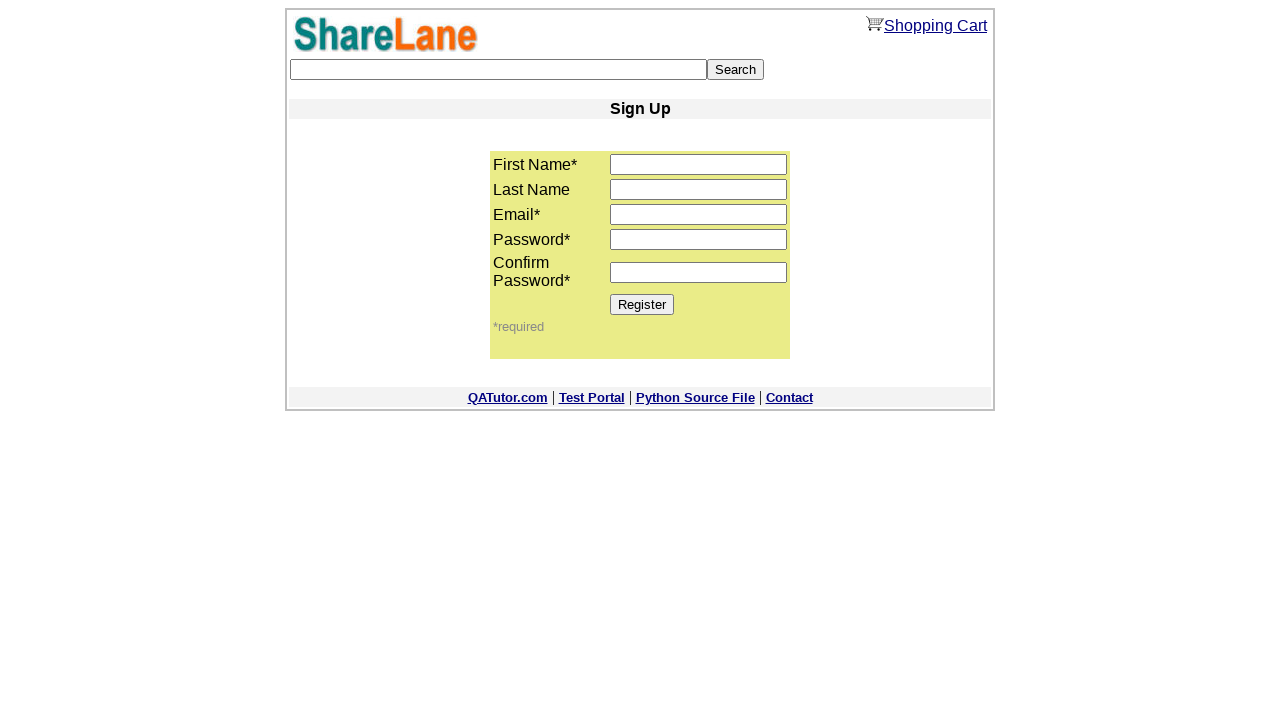

Clicked Register button without filling any fields at (642, 304) on input[value='Register']
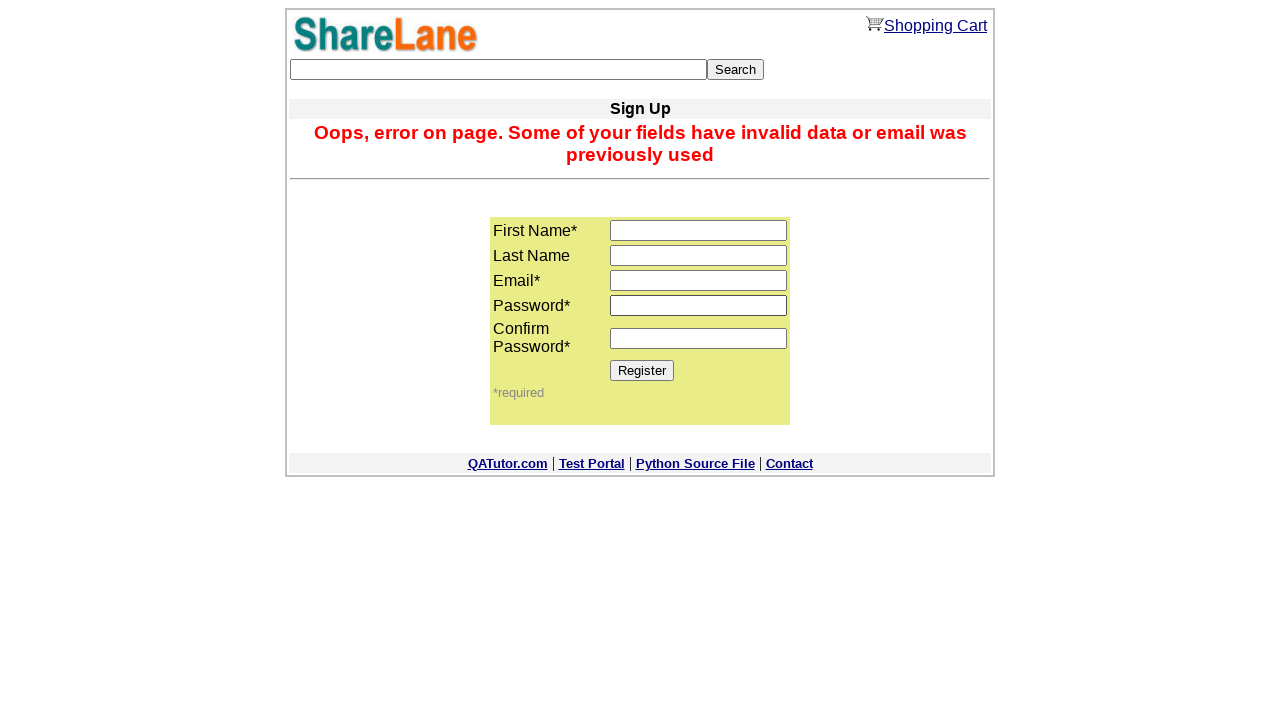

Error message appeared after attempting to register with empty form
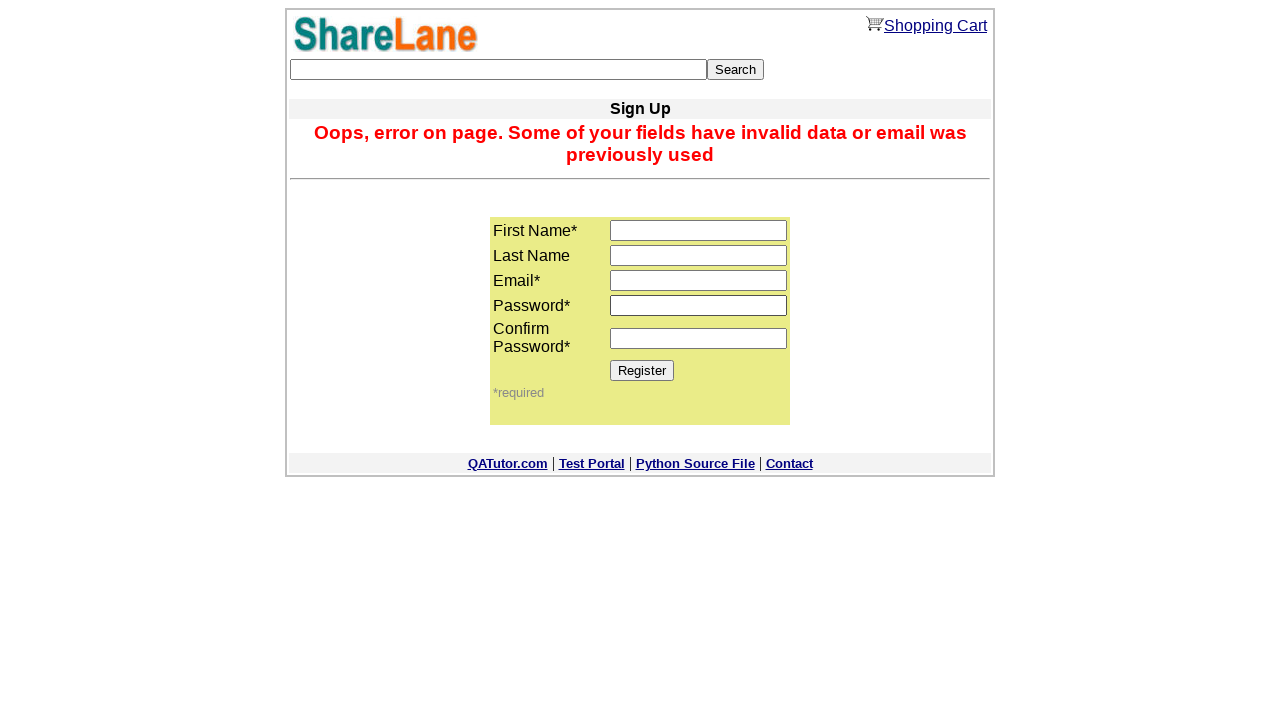

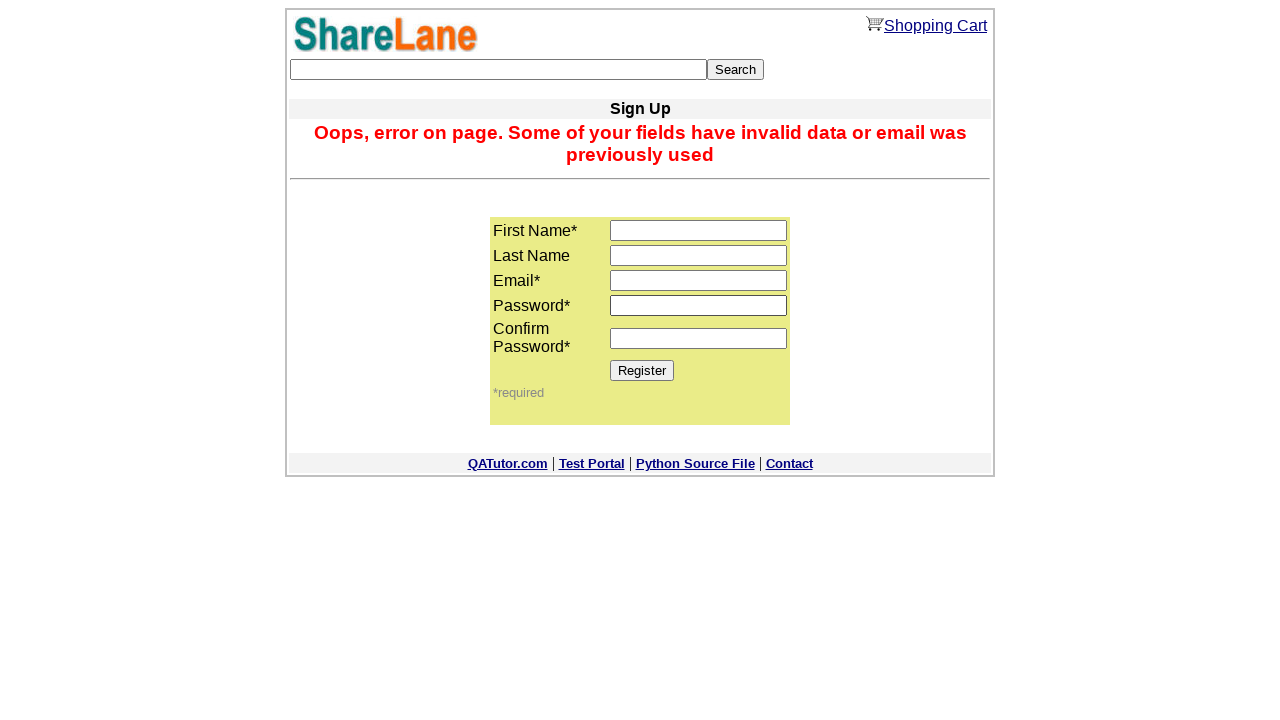